Tests filling a large form by entering the same value into all input fields with class "first" and then submitting the form by clicking the submit button.

Starting URL: http://suninjuly.github.io/huge_form.html

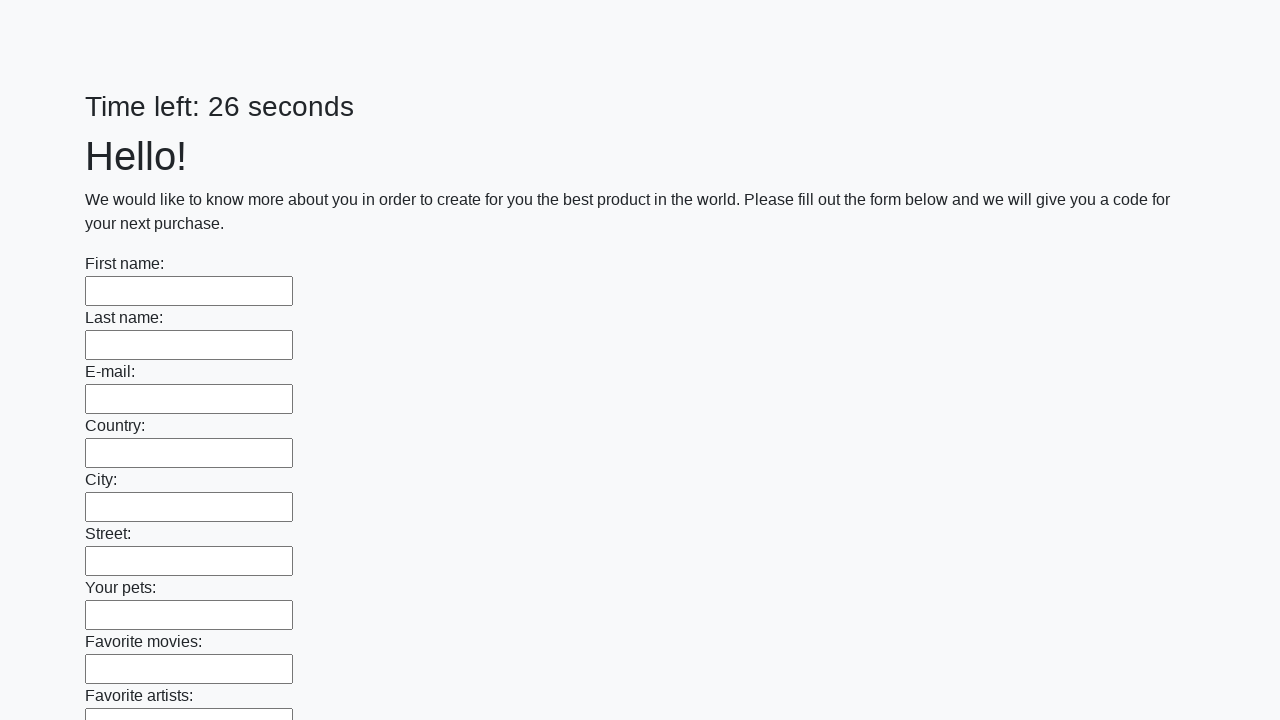

Located all input fields with class 'first'
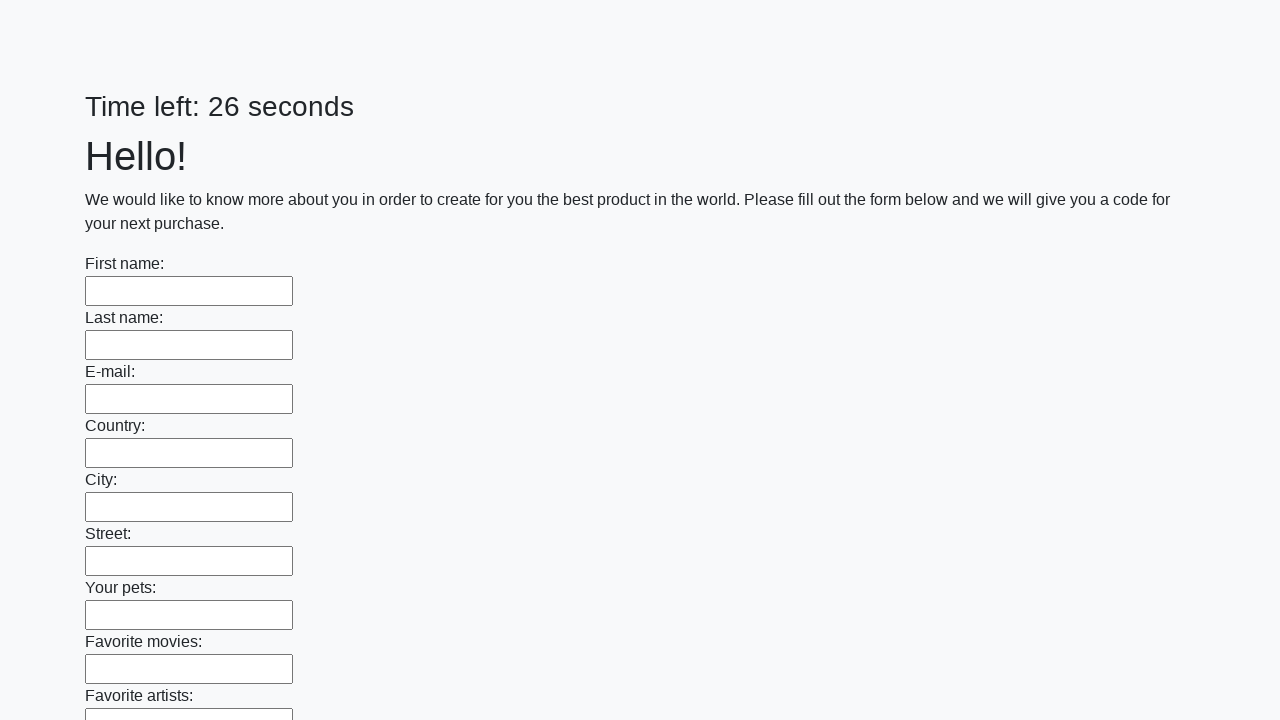

Filled input field with 'Bran' on input.first >> nth=0
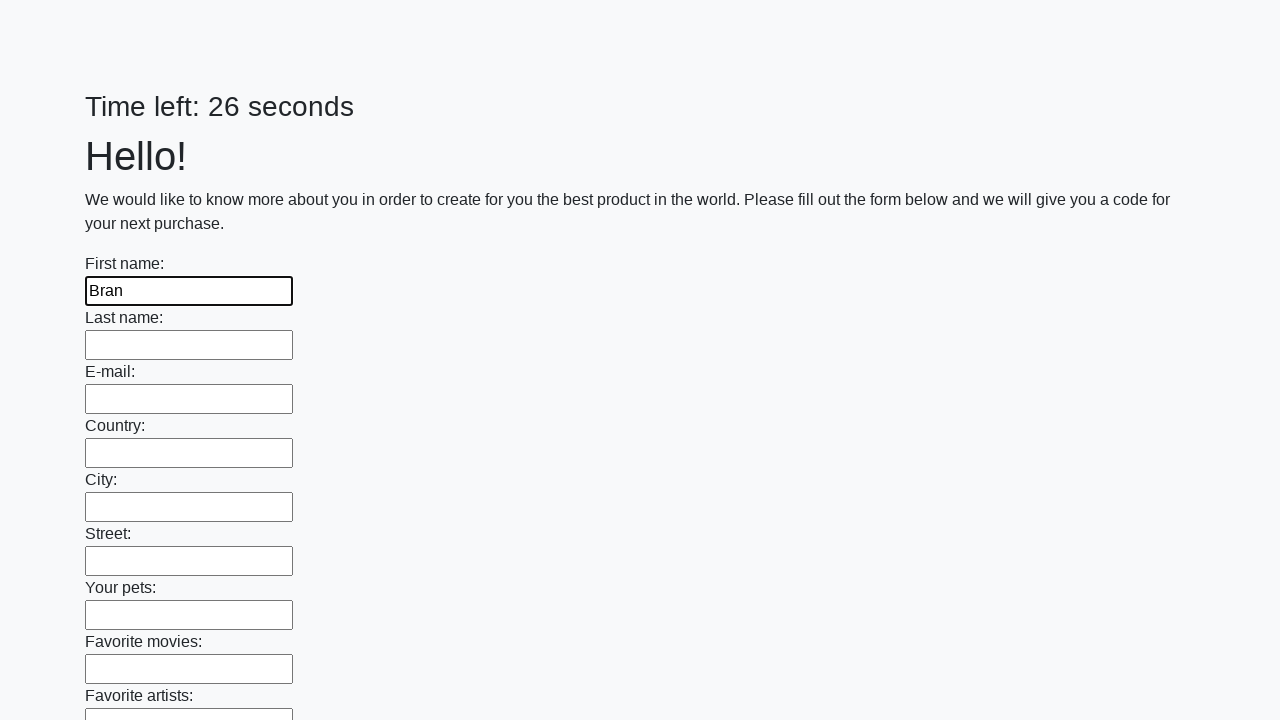

Clicked the submit button to submit the form at (123, 611) on button.btn
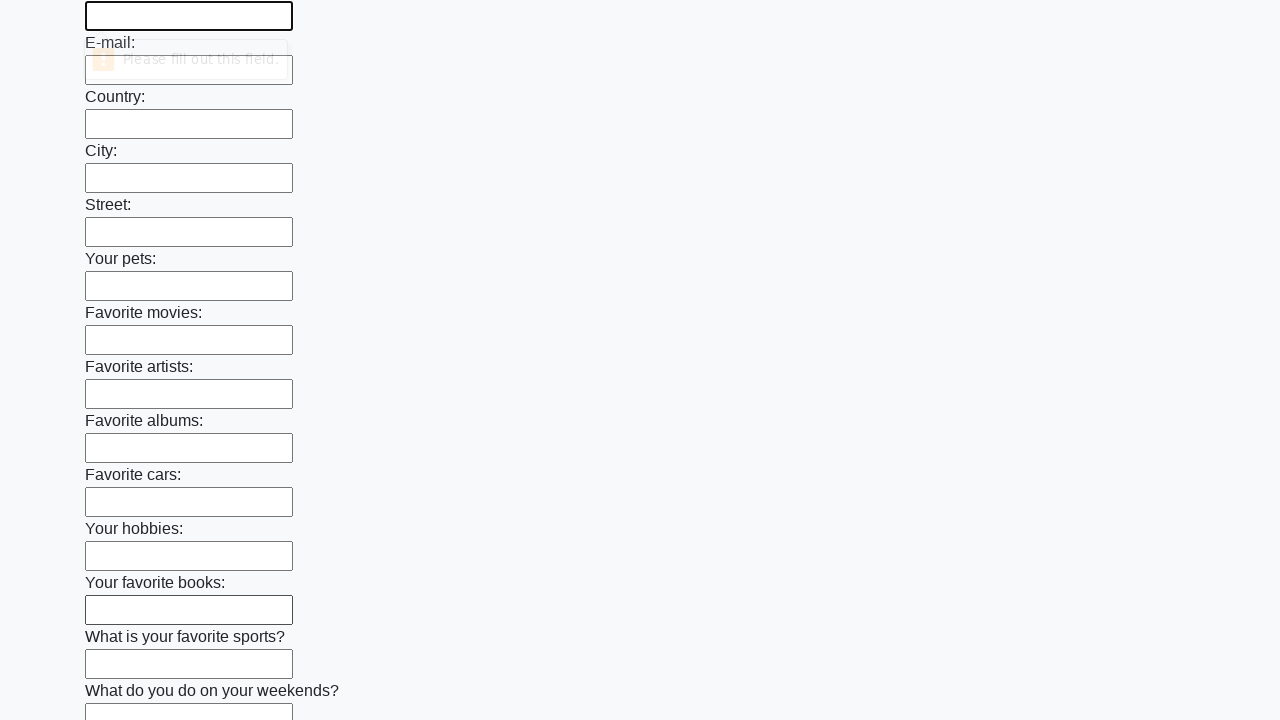

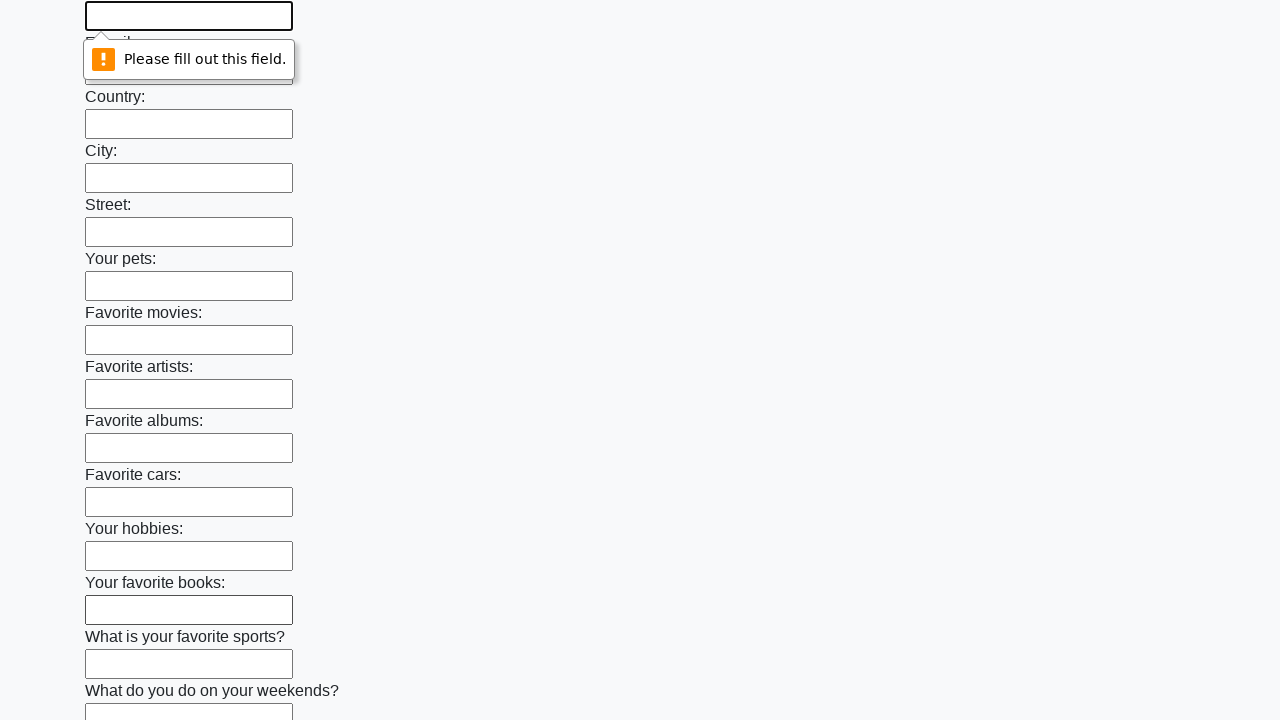